Tests jQuery UI slider functionality by dragging the slider handle to a new position

Starting URL: https://jqueryui.com/slider/

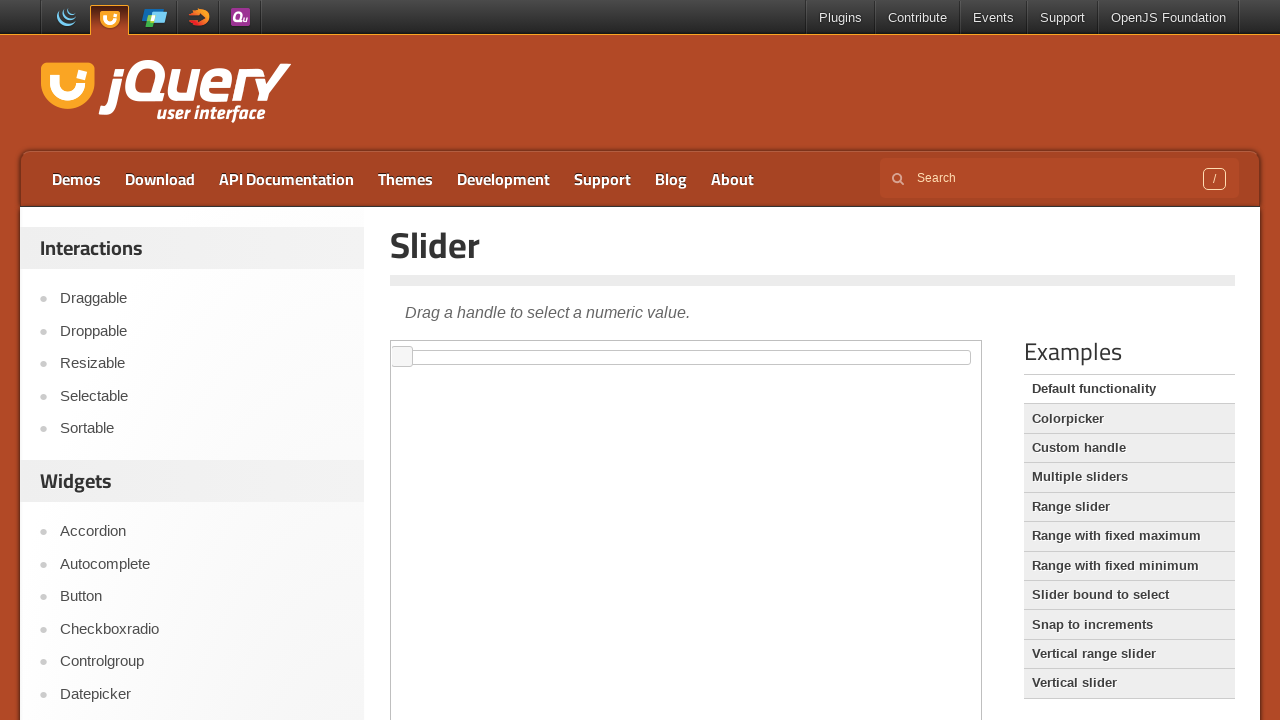

Located iframe containing the jQuery UI slider
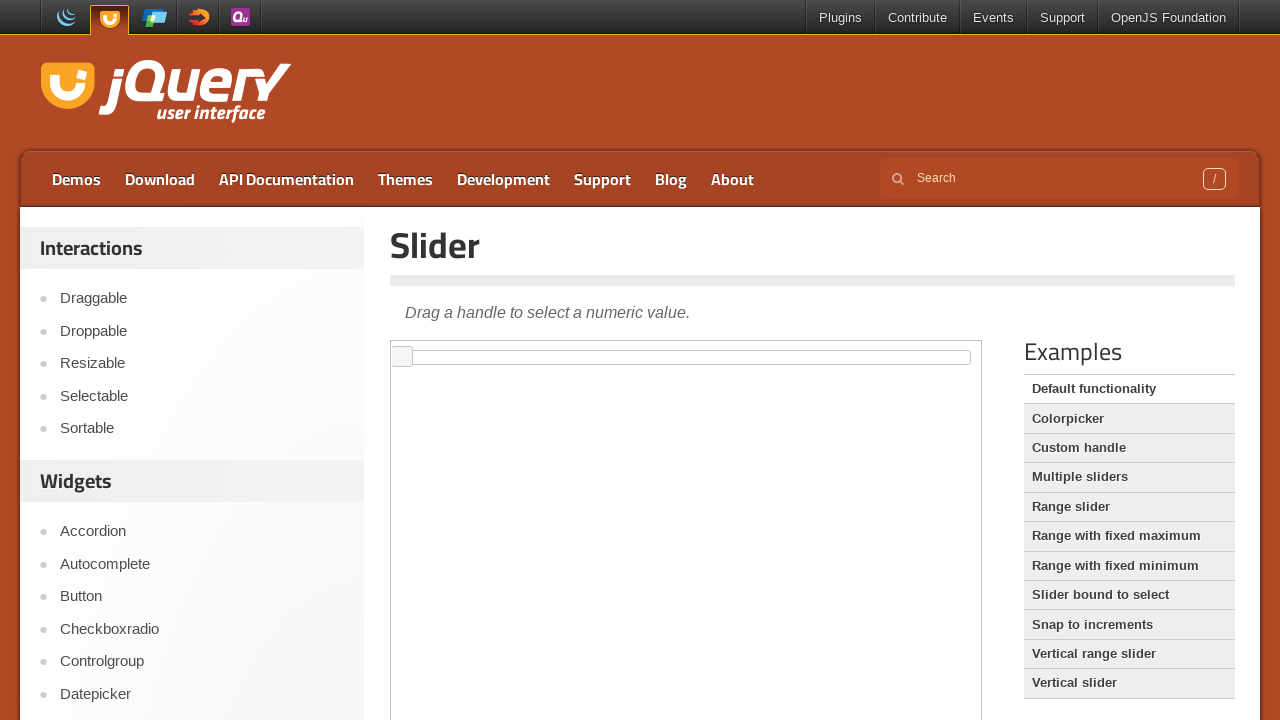

Located slider handle element
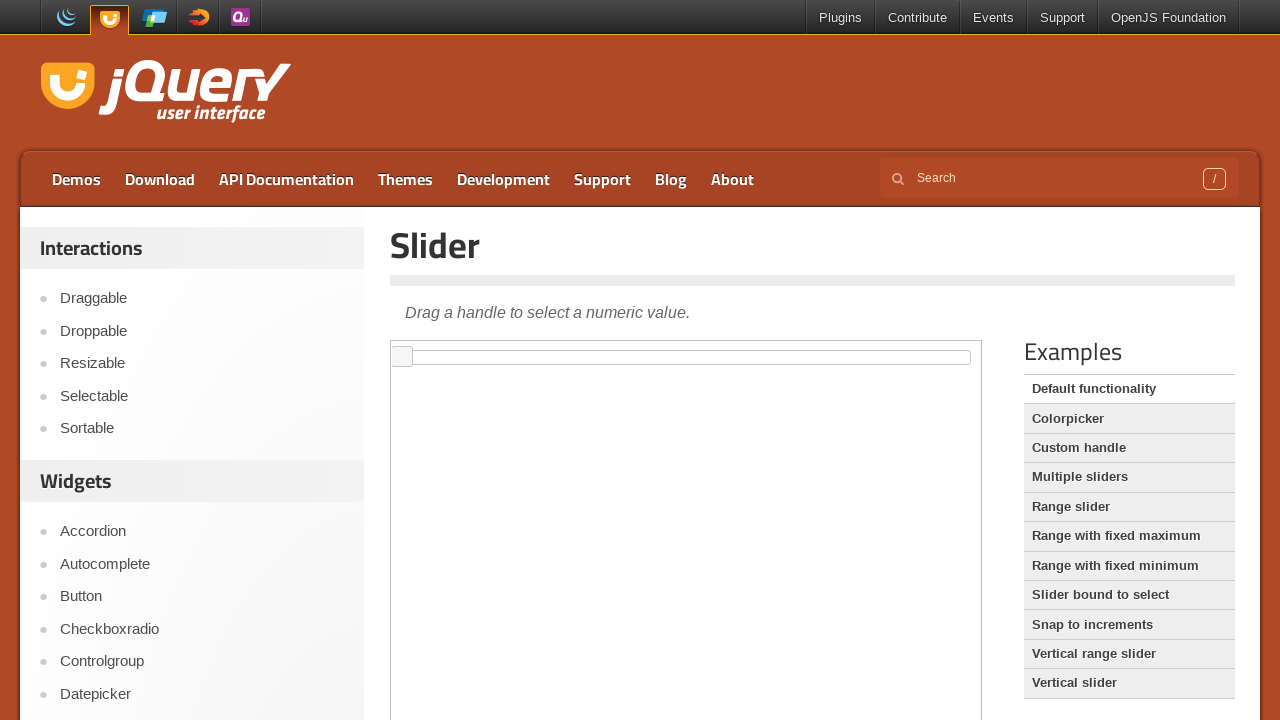

Dragged slider handle 100 pixels to the right at (493, 347)
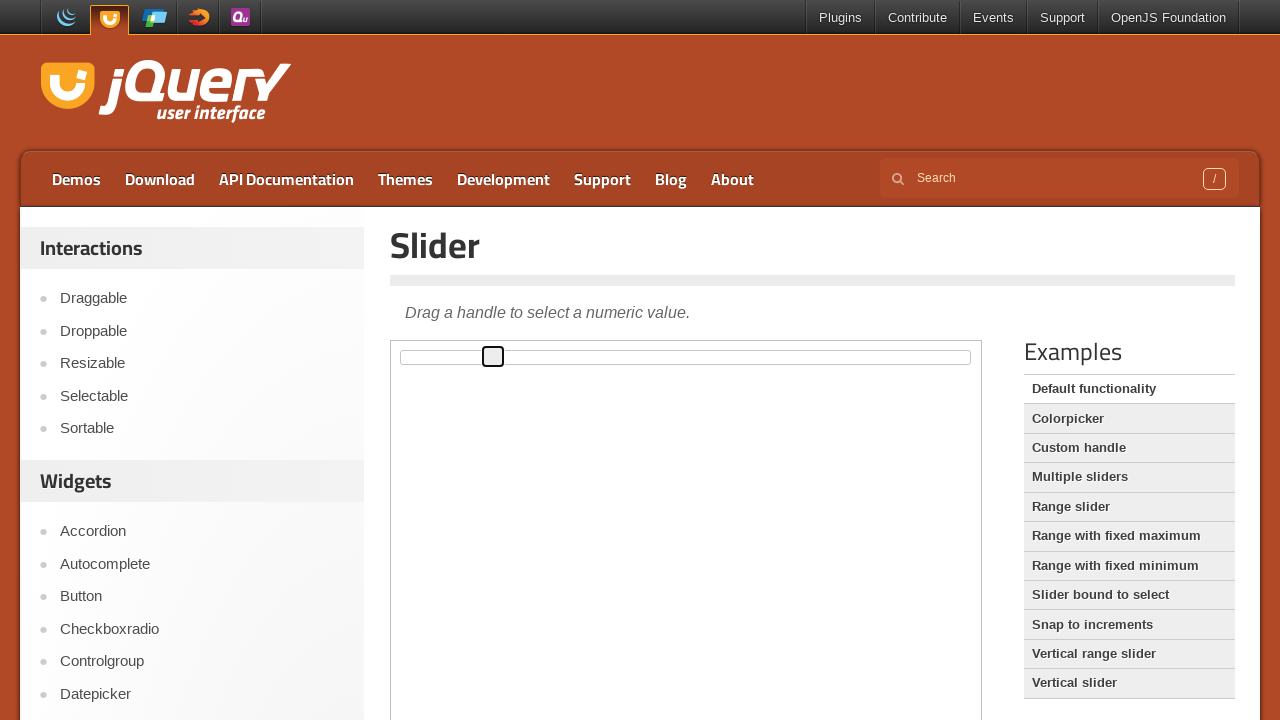

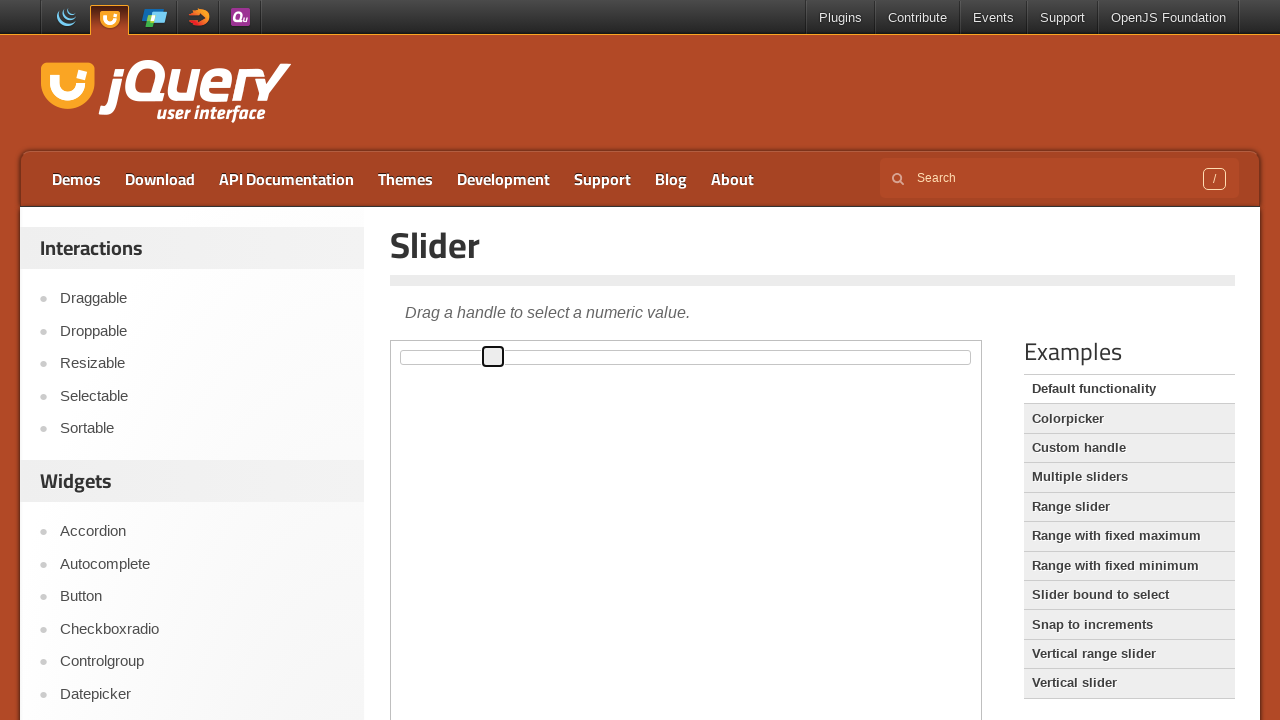